Tests that edits are saved when the edit field loses focus (blur event)

Starting URL: https://demo.playwright.dev/todomvc

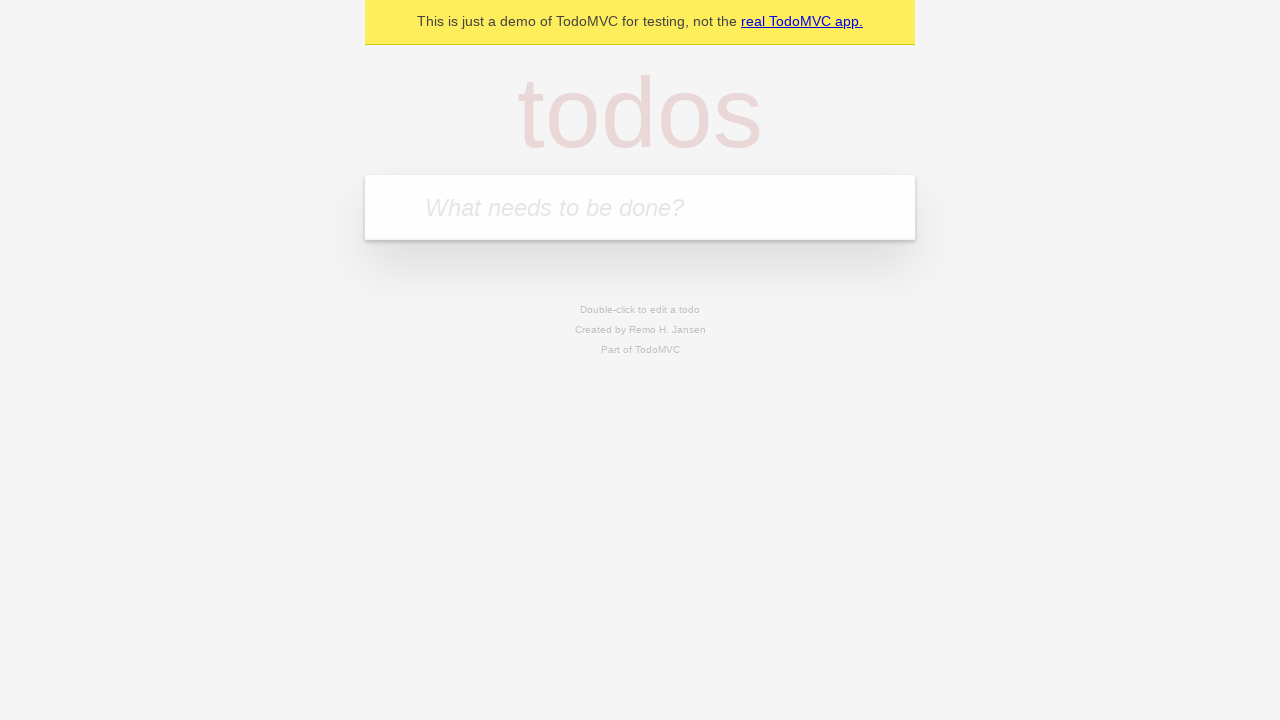

Filled new todo input with 'buy some cheese' on internal:attr=[placeholder="What needs to be done?"i]
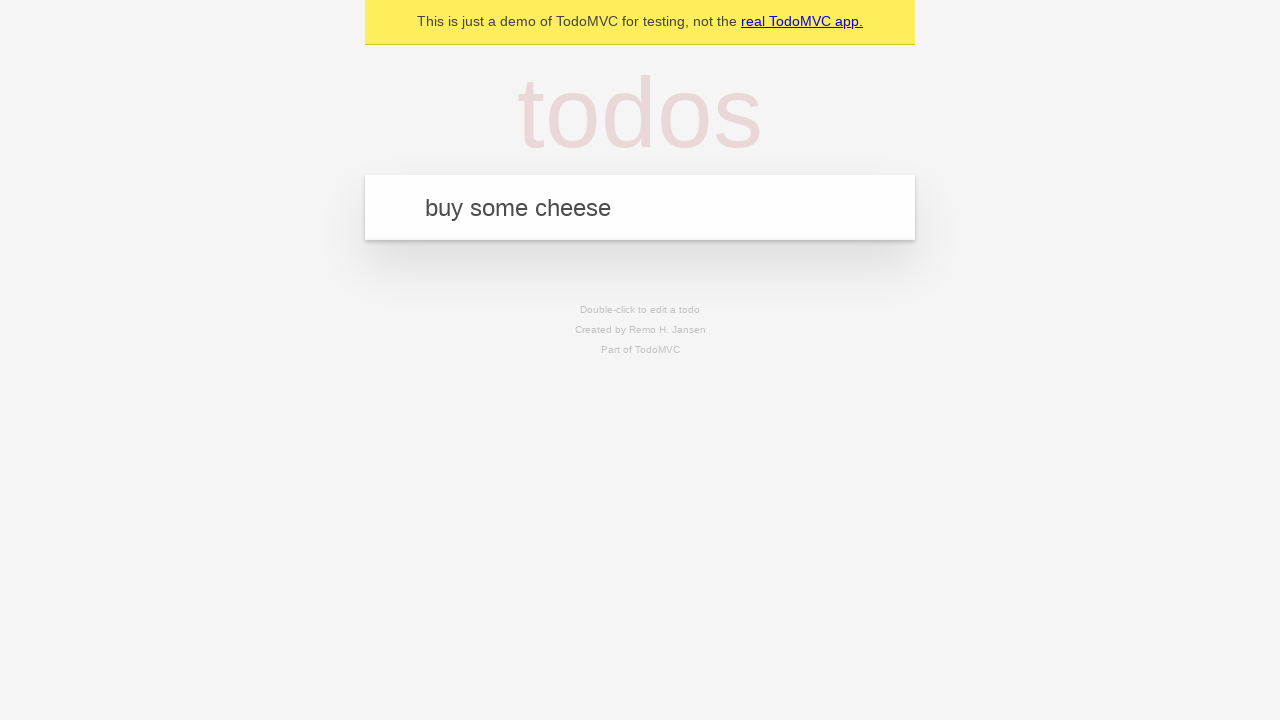

Pressed Enter to create todo 'buy some cheese' on internal:attr=[placeholder="What needs to be done?"i]
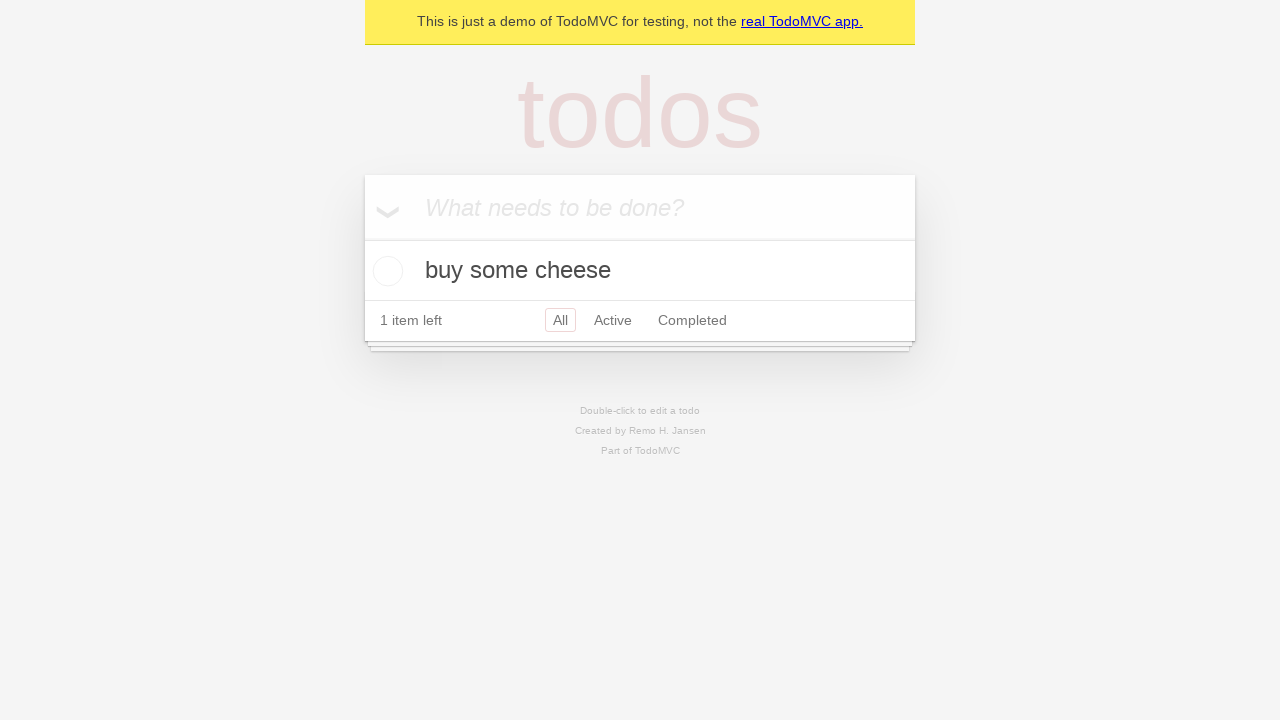

Filled new todo input with 'feed the cat' on internal:attr=[placeholder="What needs to be done?"i]
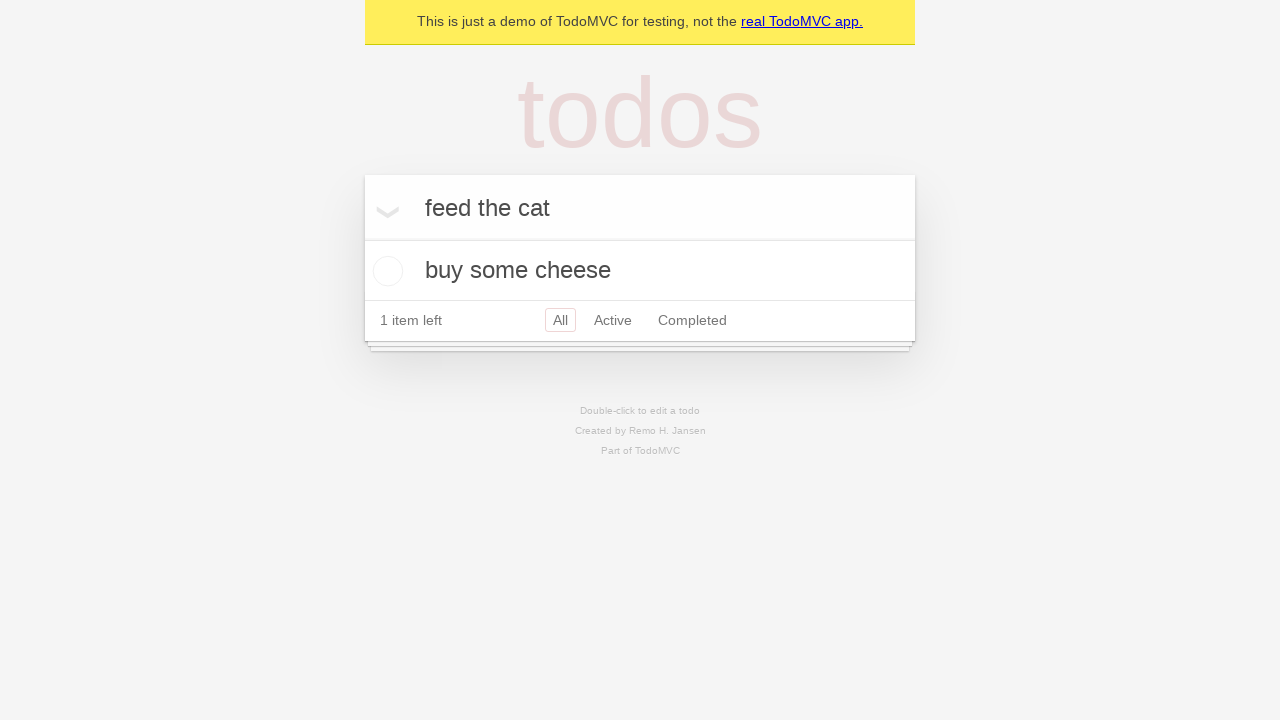

Pressed Enter to create todo 'feed the cat' on internal:attr=[placeholder="What needs to be done?"i]
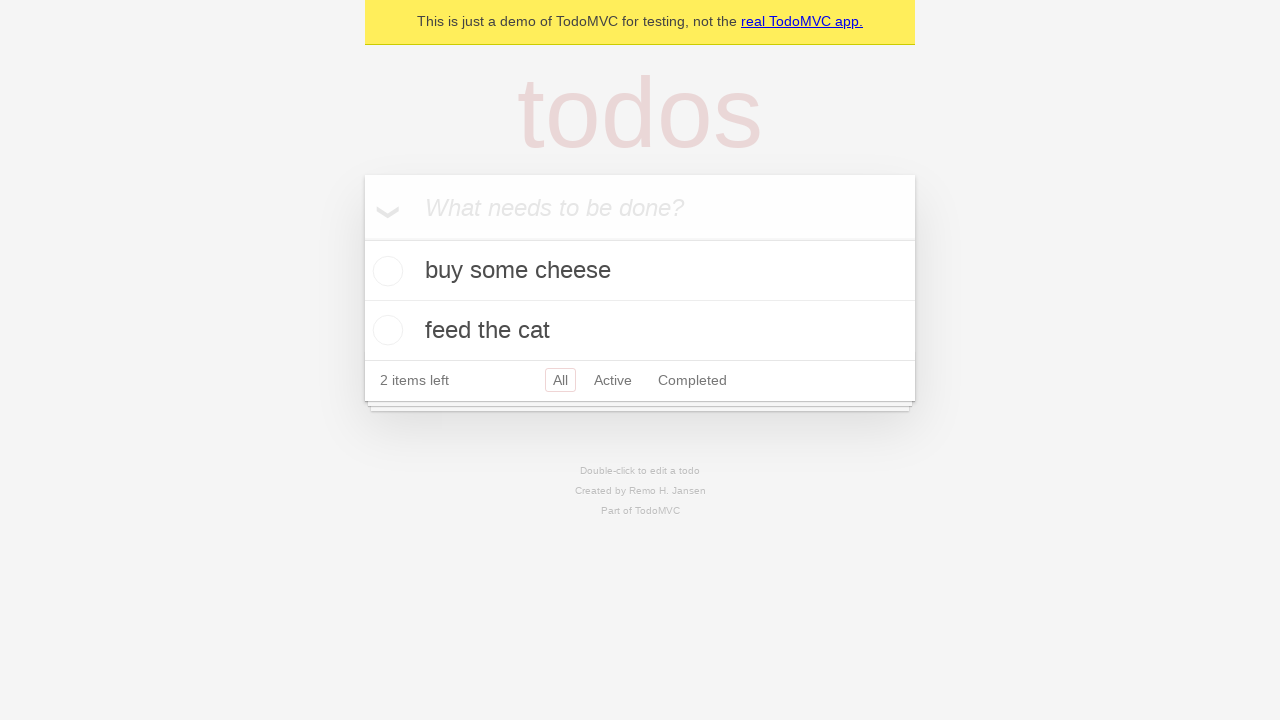

Filled new todo input with 'book a doctors appointment' on internal:attr=[placeholder="What needs to be done?"i]
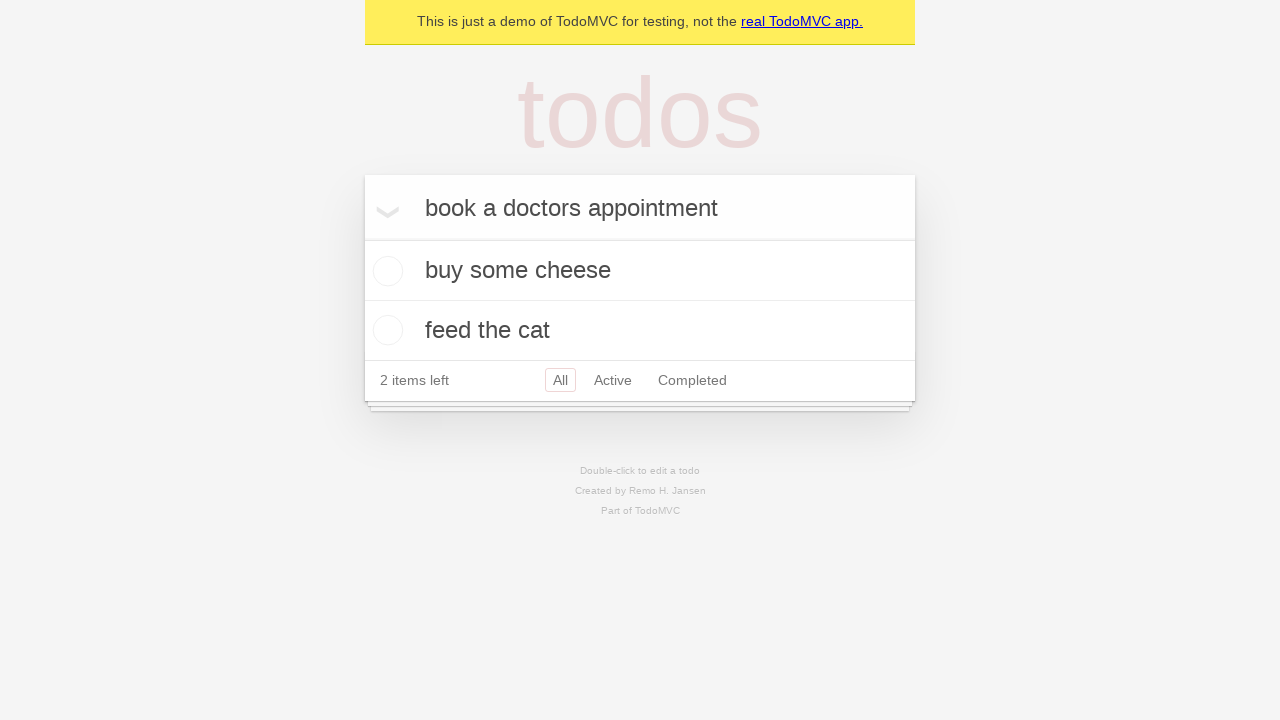

Pressed Enter to create todo 'book a doctors appointment' on internal:attr=[placeholder="What needs to be done?"i]
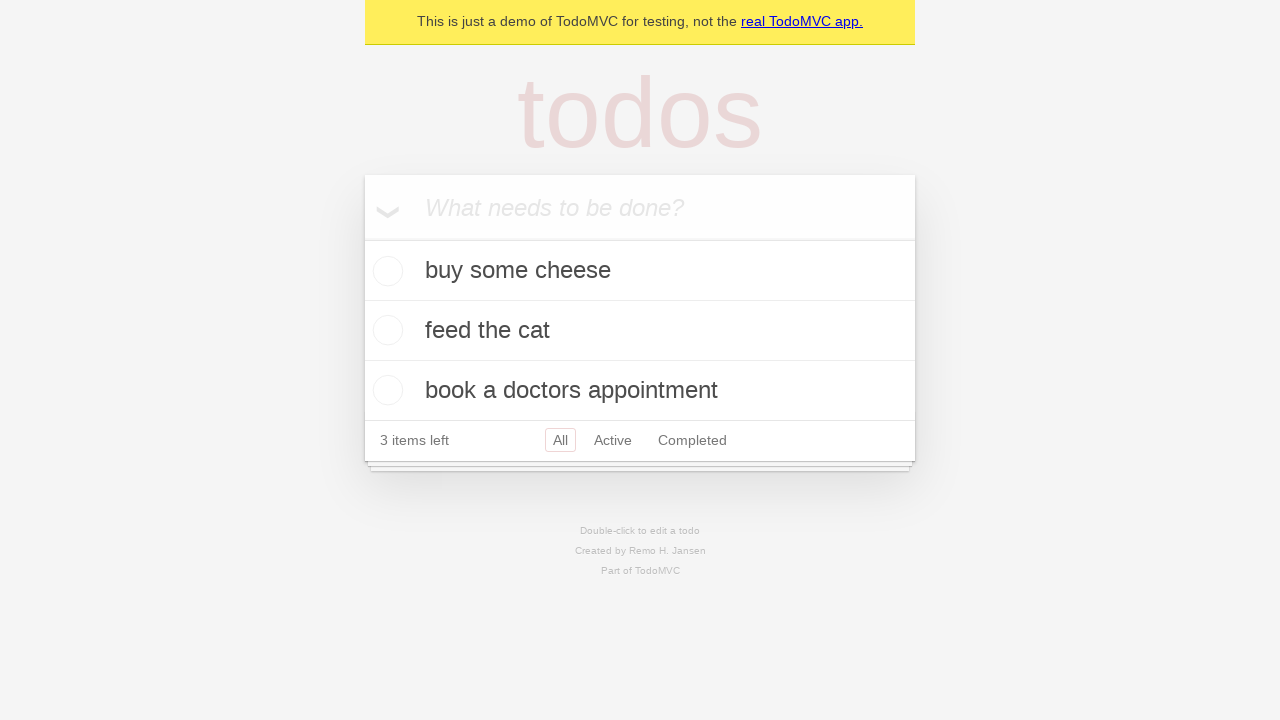

Waited for all 3 todos to be created
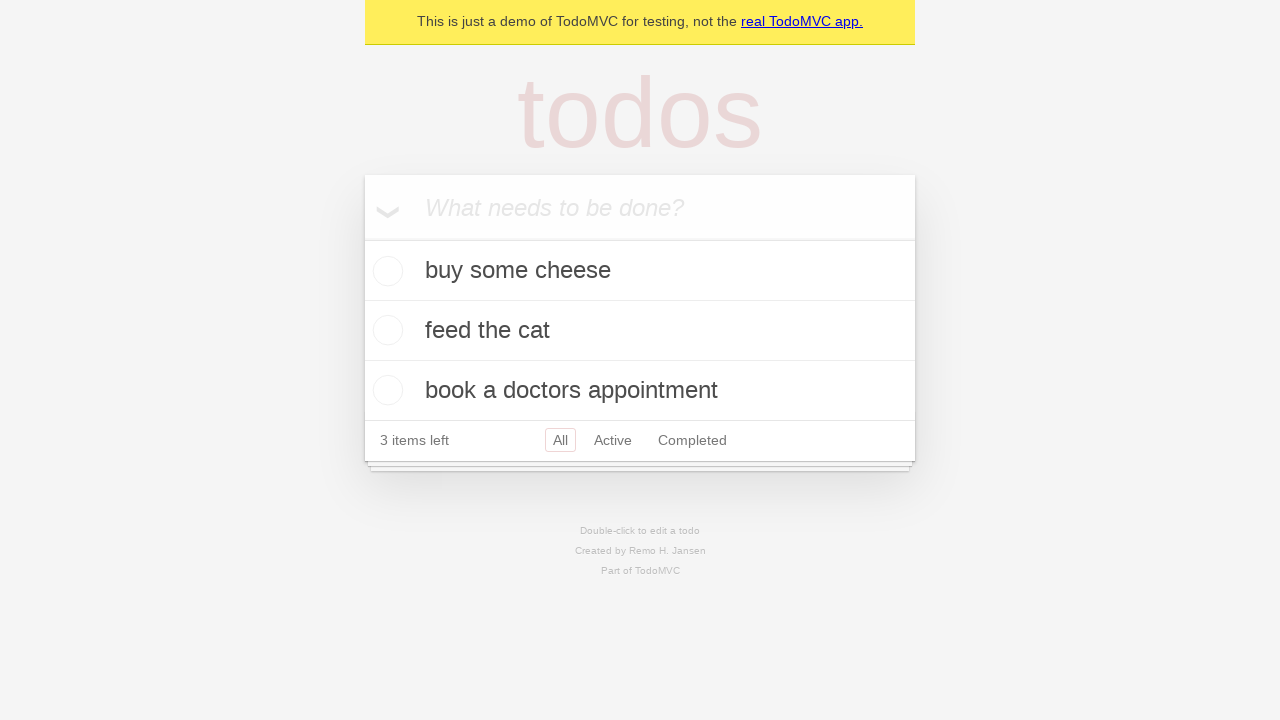

Double-clicked second todo to enter edit mode at (640, 331) on [data-testid='todo-item'] >> nth=1
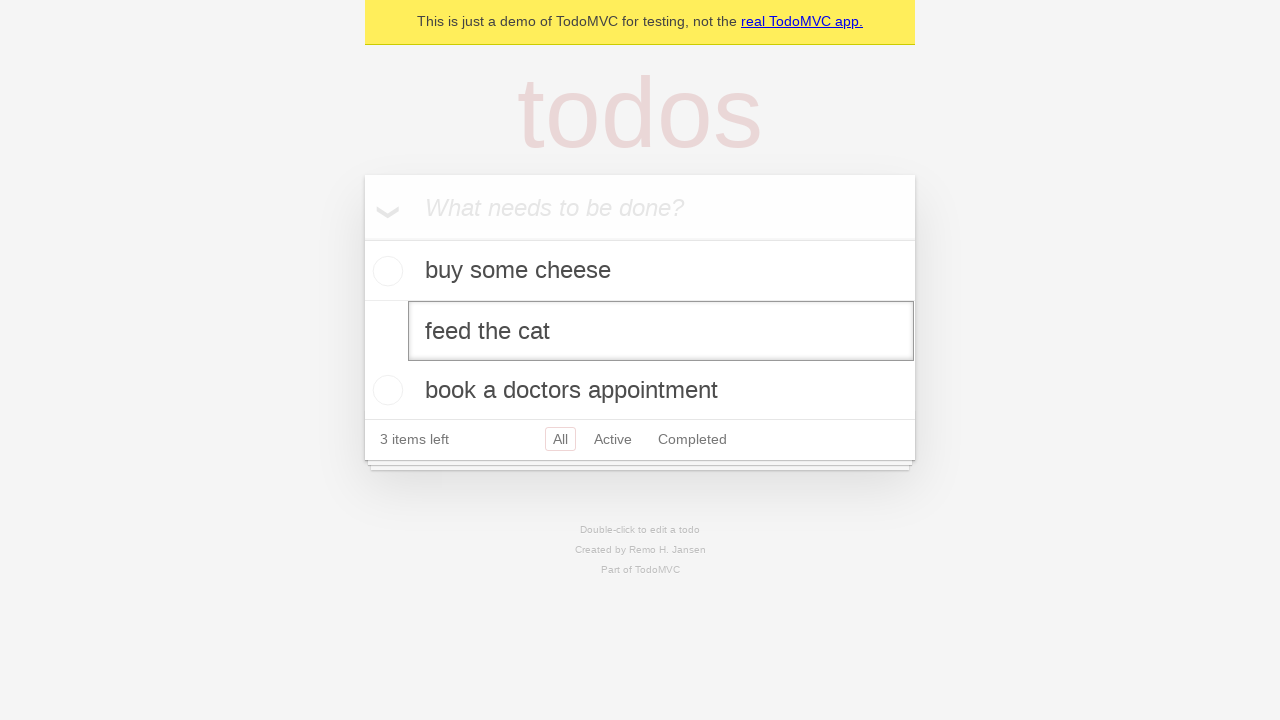

Filled edit box with 'buy some sausages' on [data-testid='todo-item'] >> nth=1 >> internal:role=textbox[name="Edit"i]
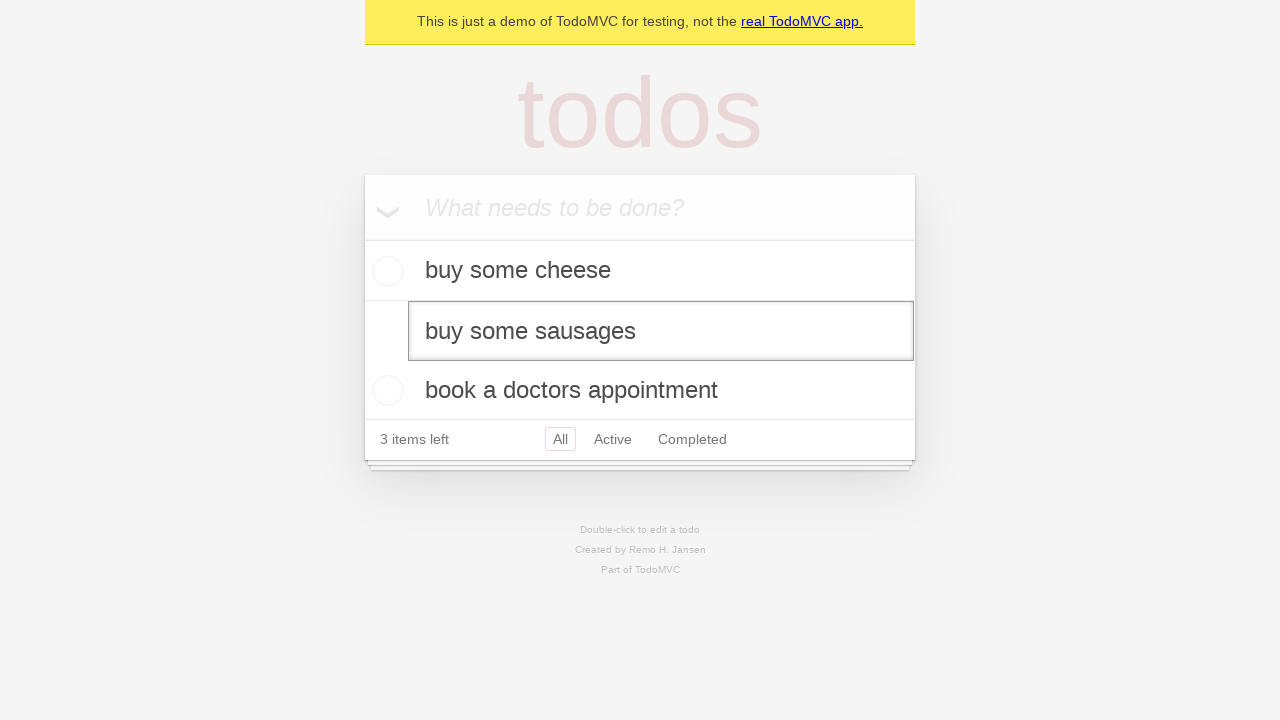

Dispatched blur event to save edit
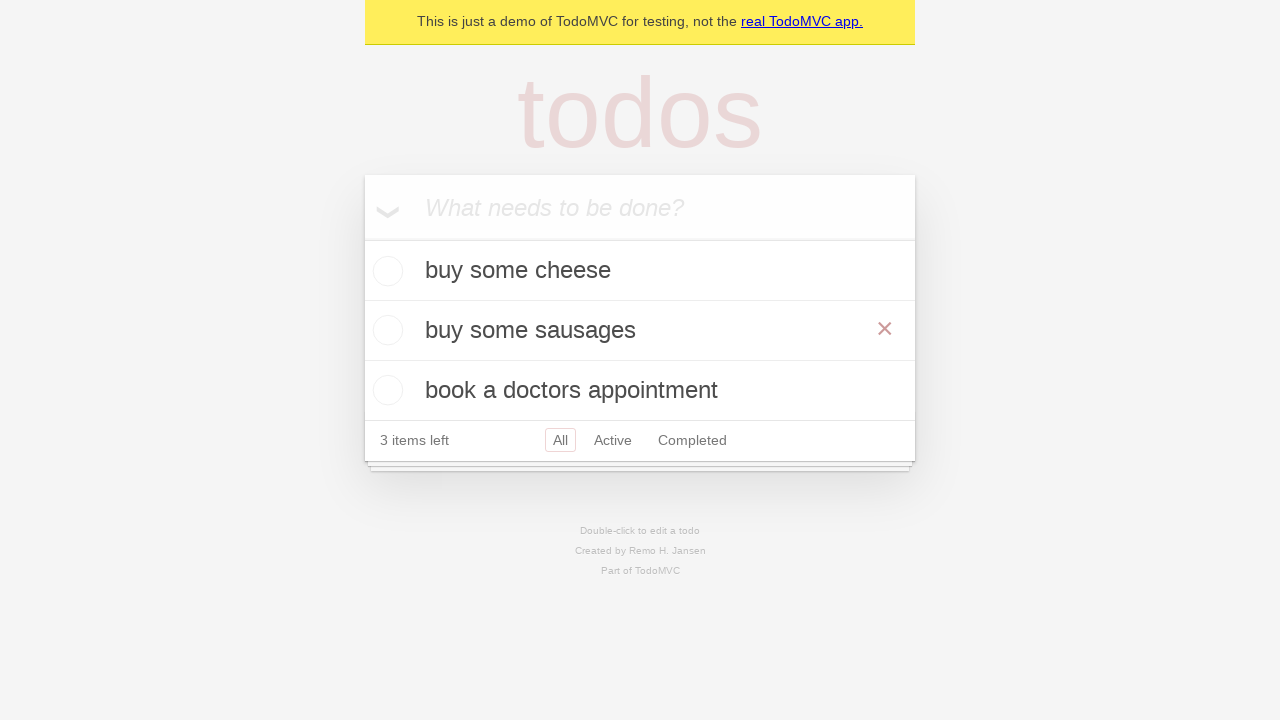

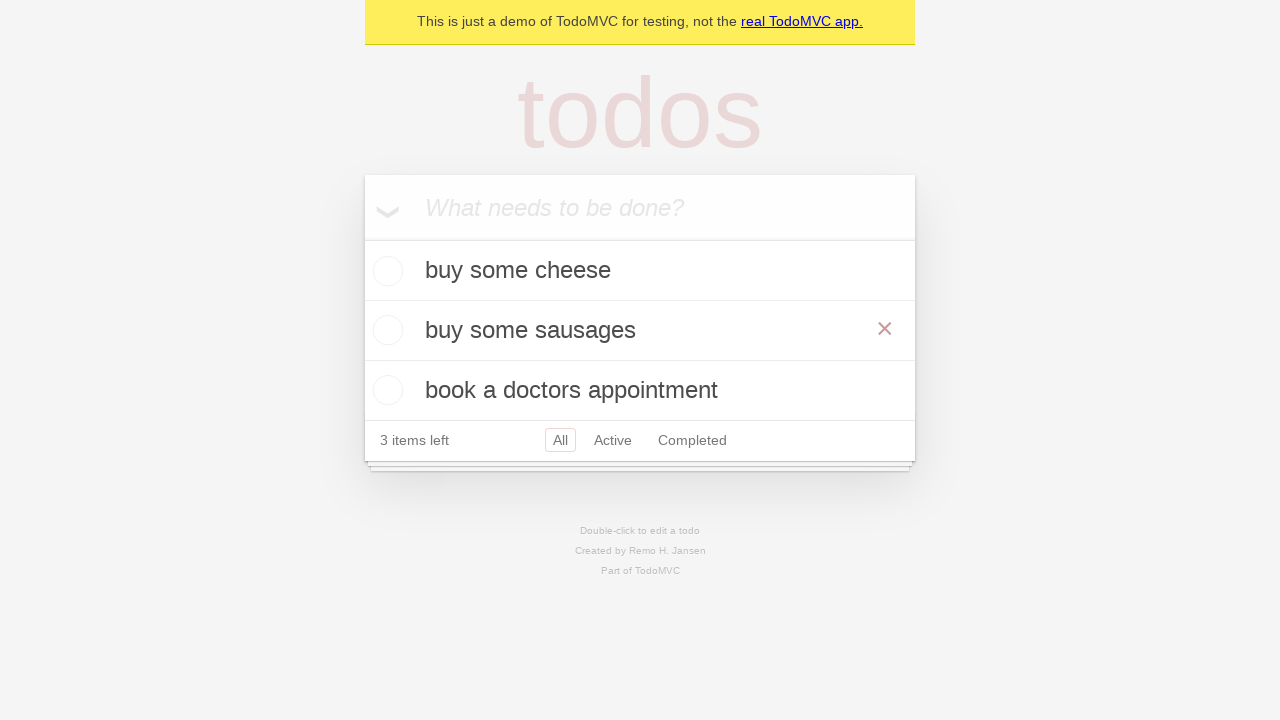